Tests dropdown functionality on OrangeHRM demo page by selecting a country option and verifying that specific countries are available in the dropdown

Starting URL: https://www.orangehrm.com/en/book-a-free-demo/

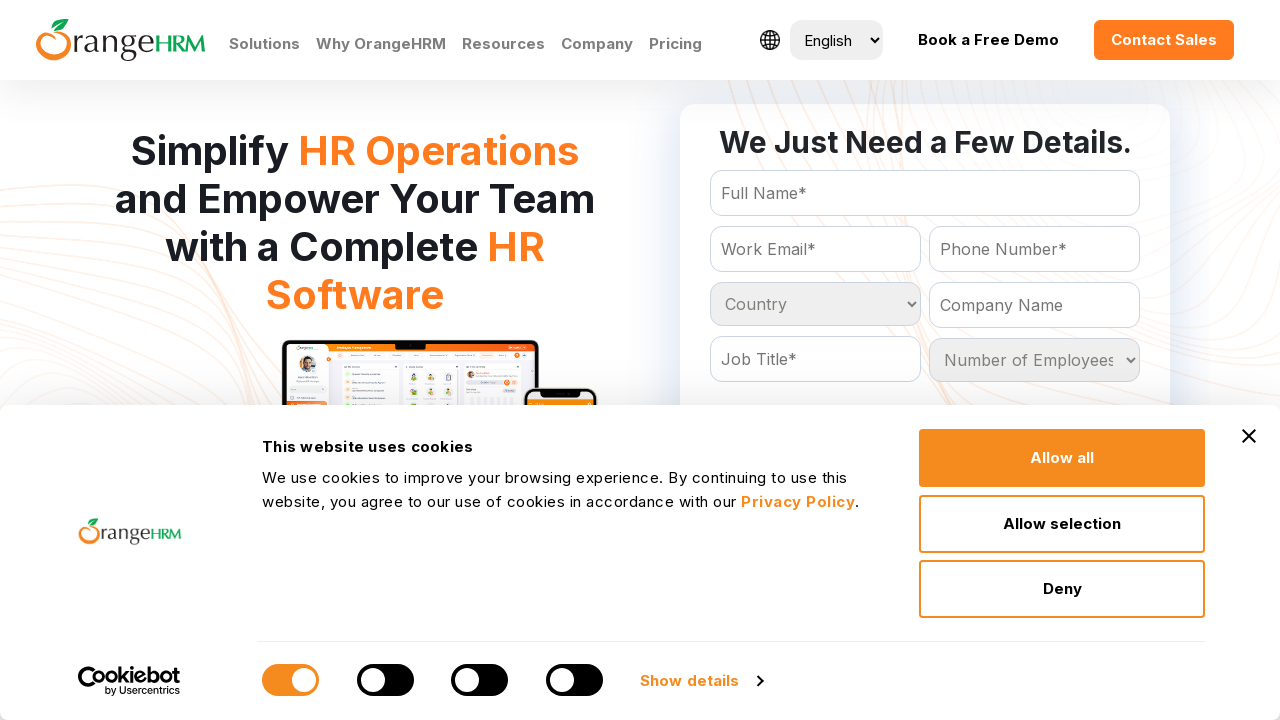

Waited 2 seconds for page to load
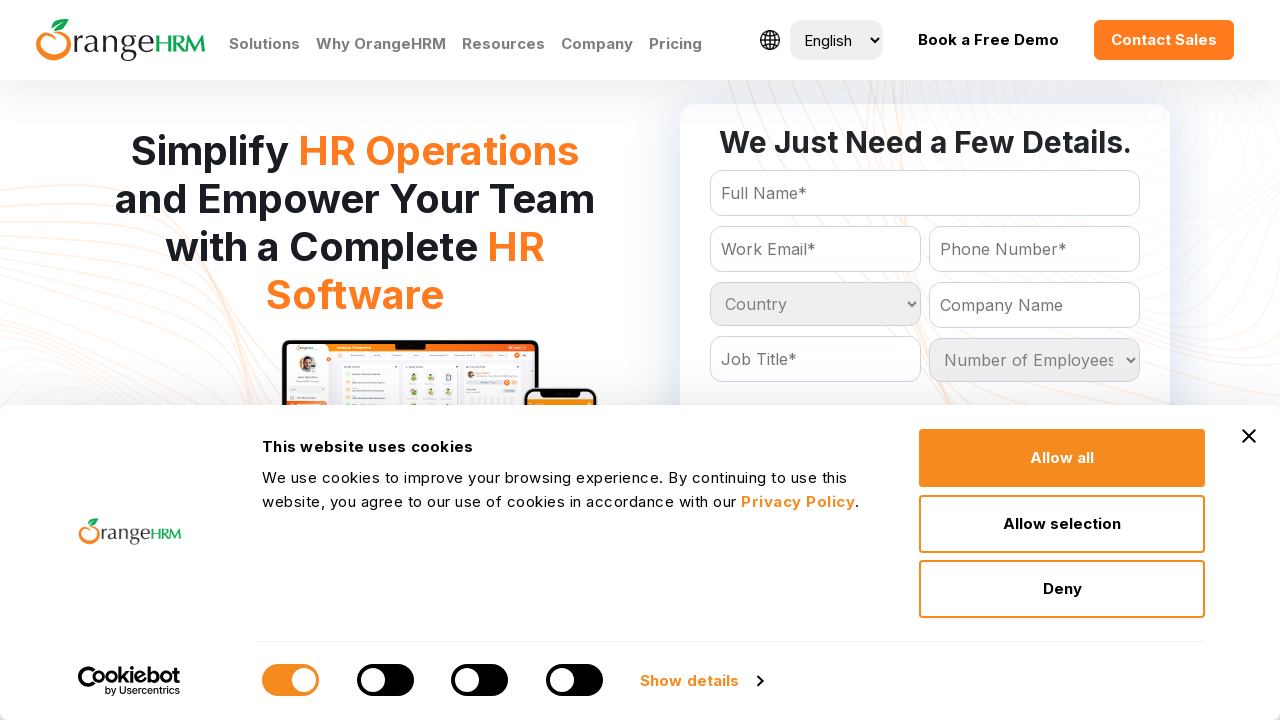

Located the country dropdown element
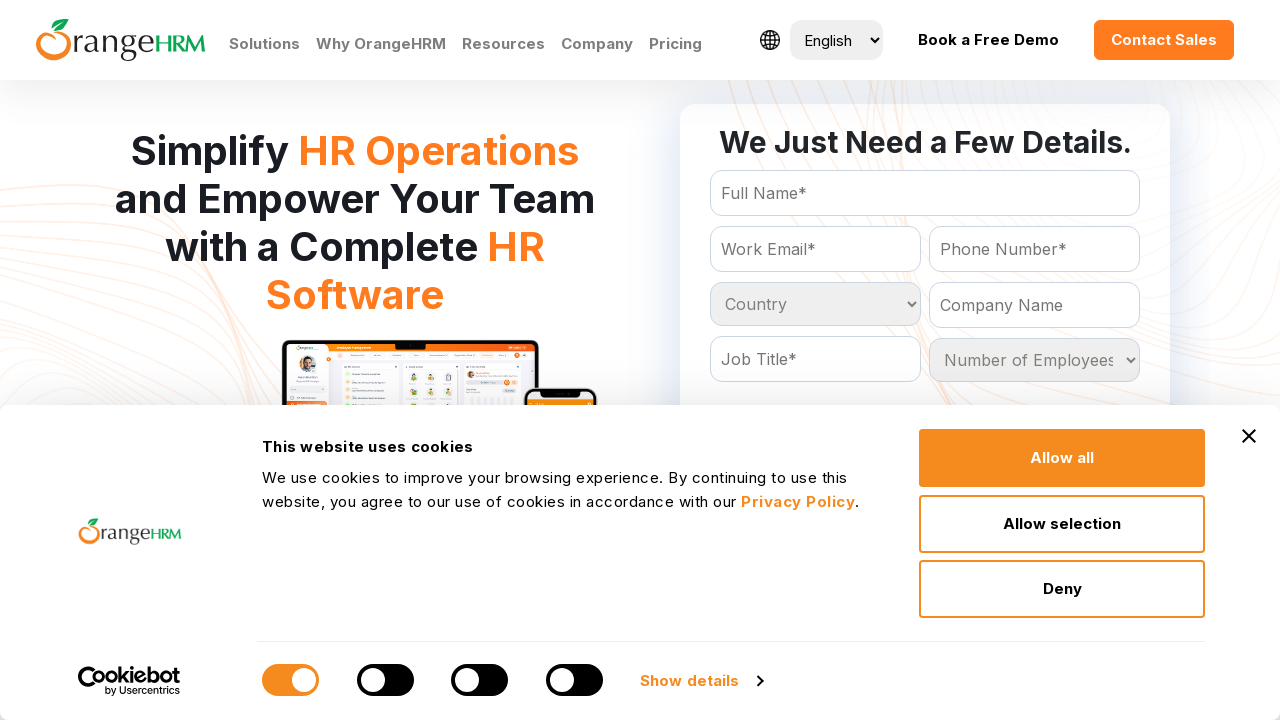

Selected 'Luxembourg' from the country dropdown on #Form_getForm_Country
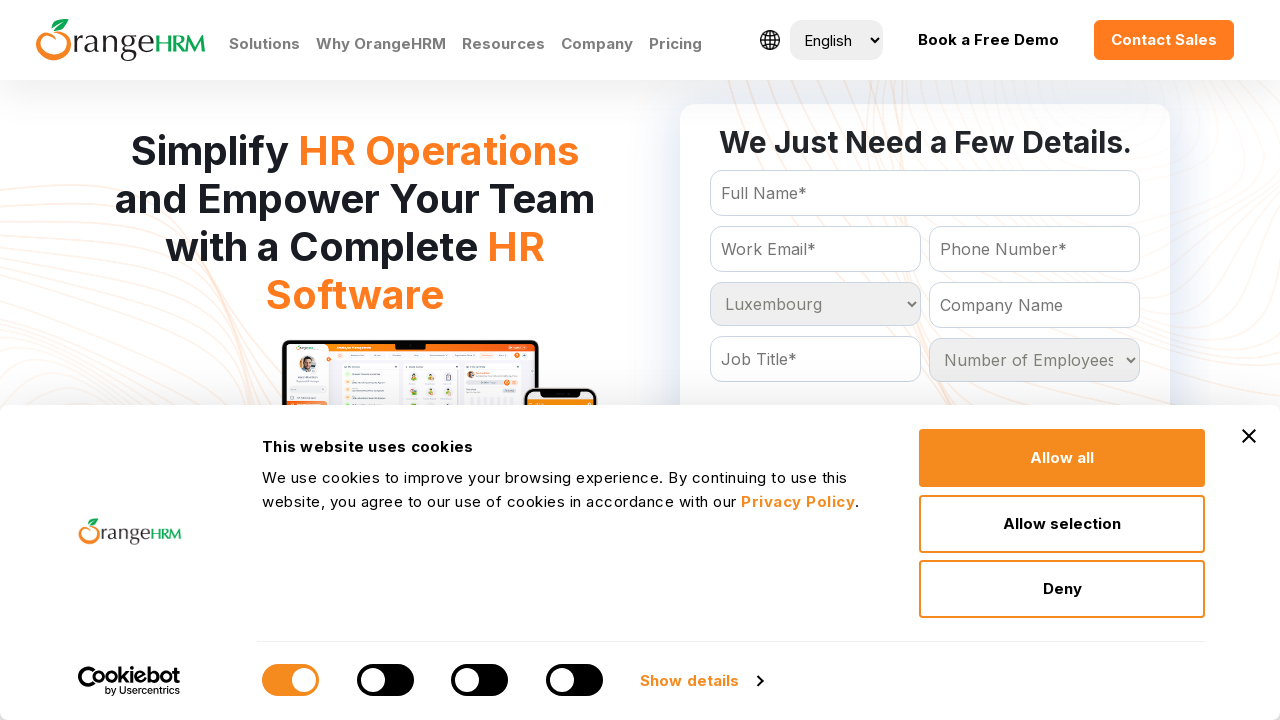

Retrieved all available options from the dropdown
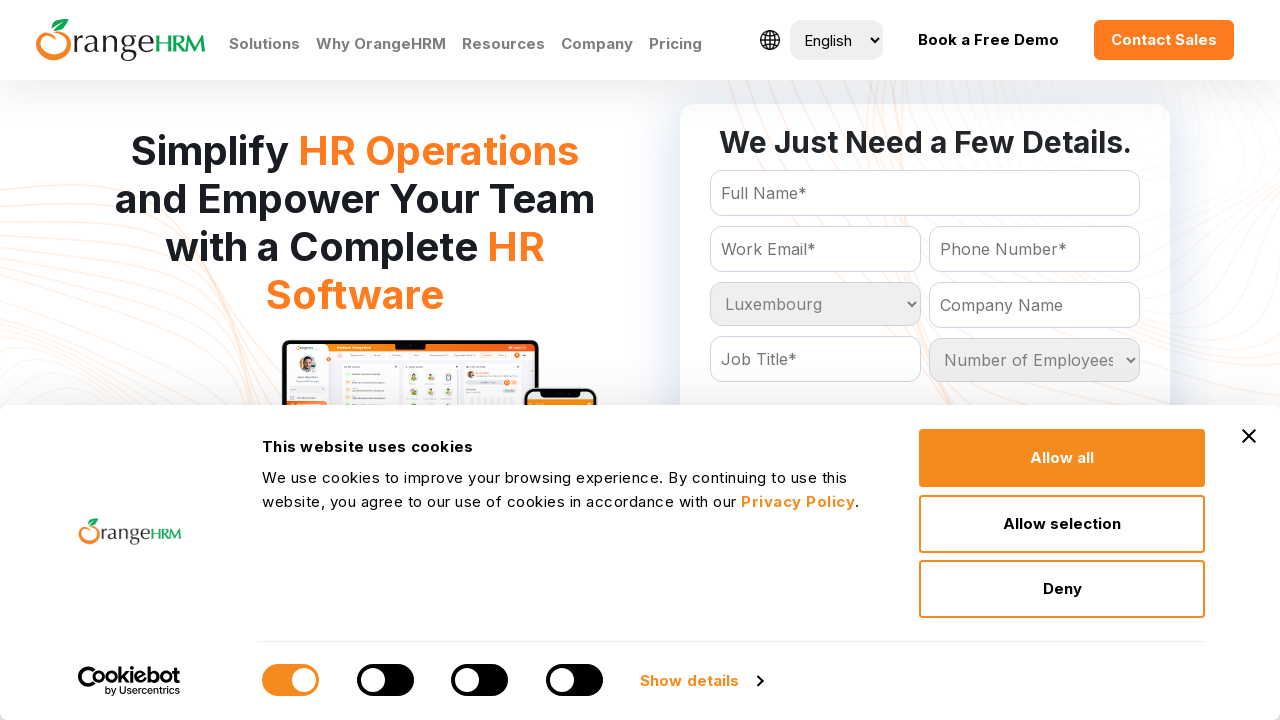

Verified that 'India' is available in the dropdown
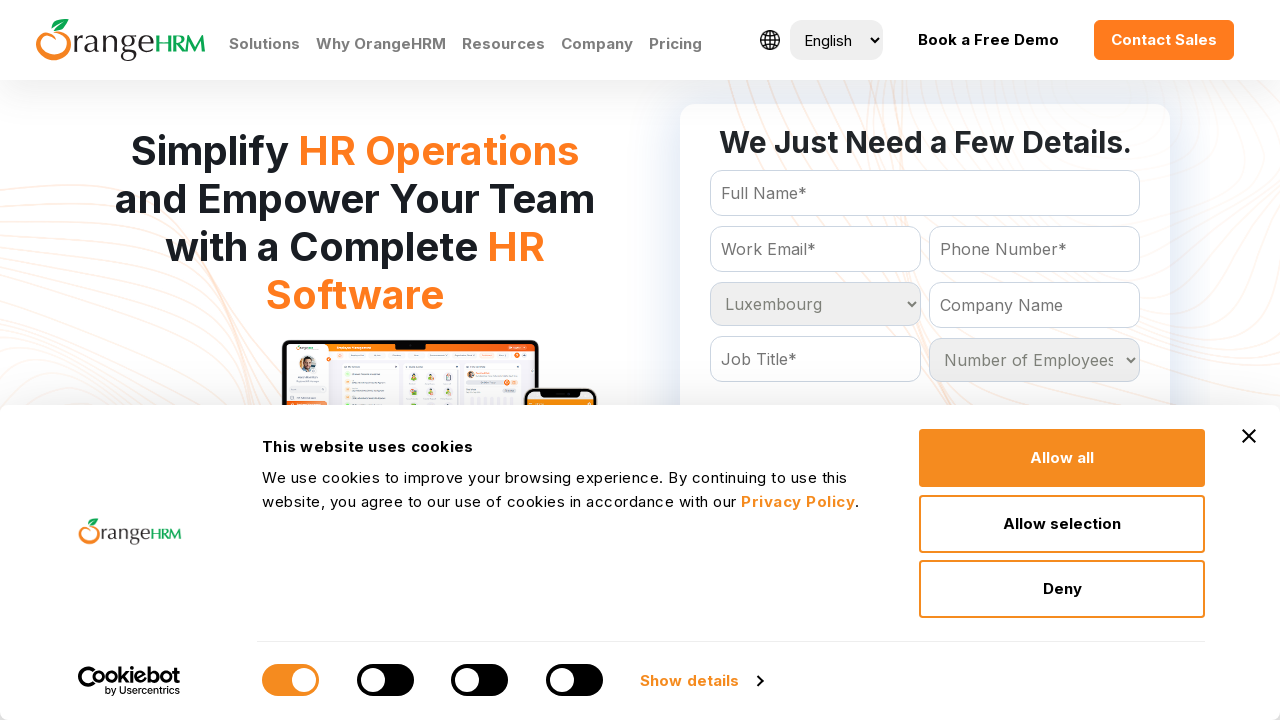

Validated expected countries against dropdown options. Missing: ['India', 'Austria', 'Libya']
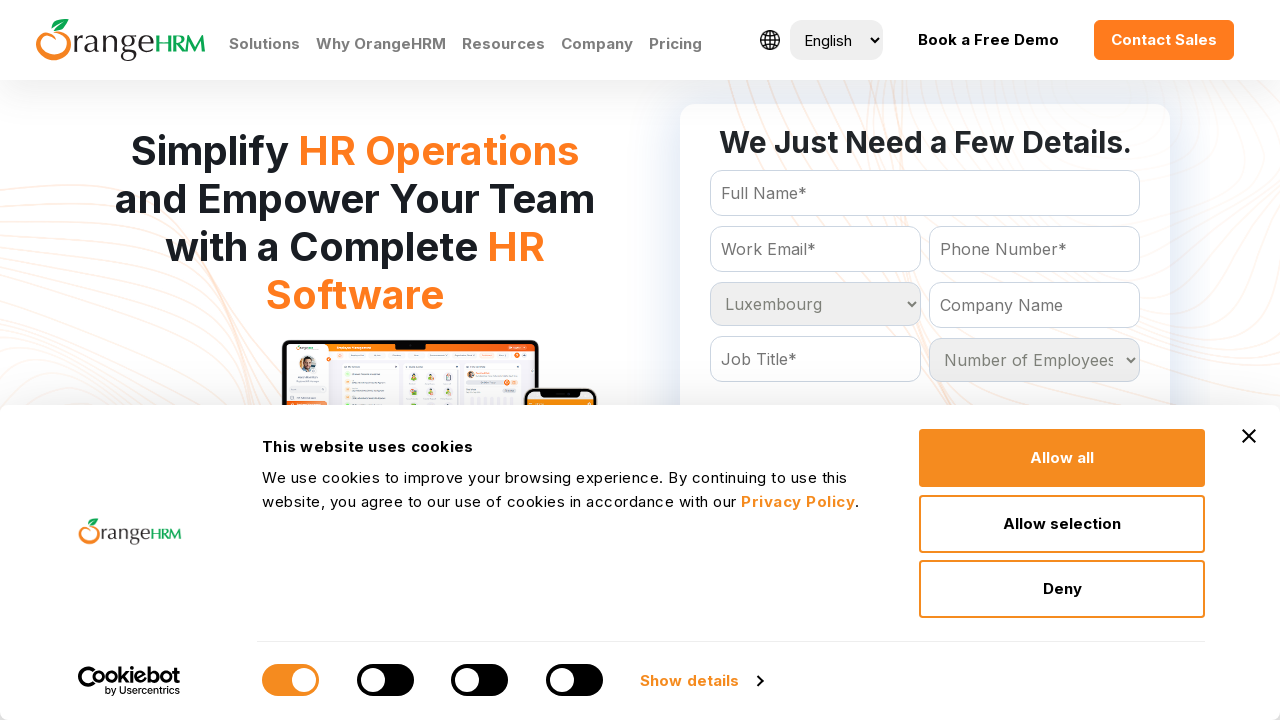

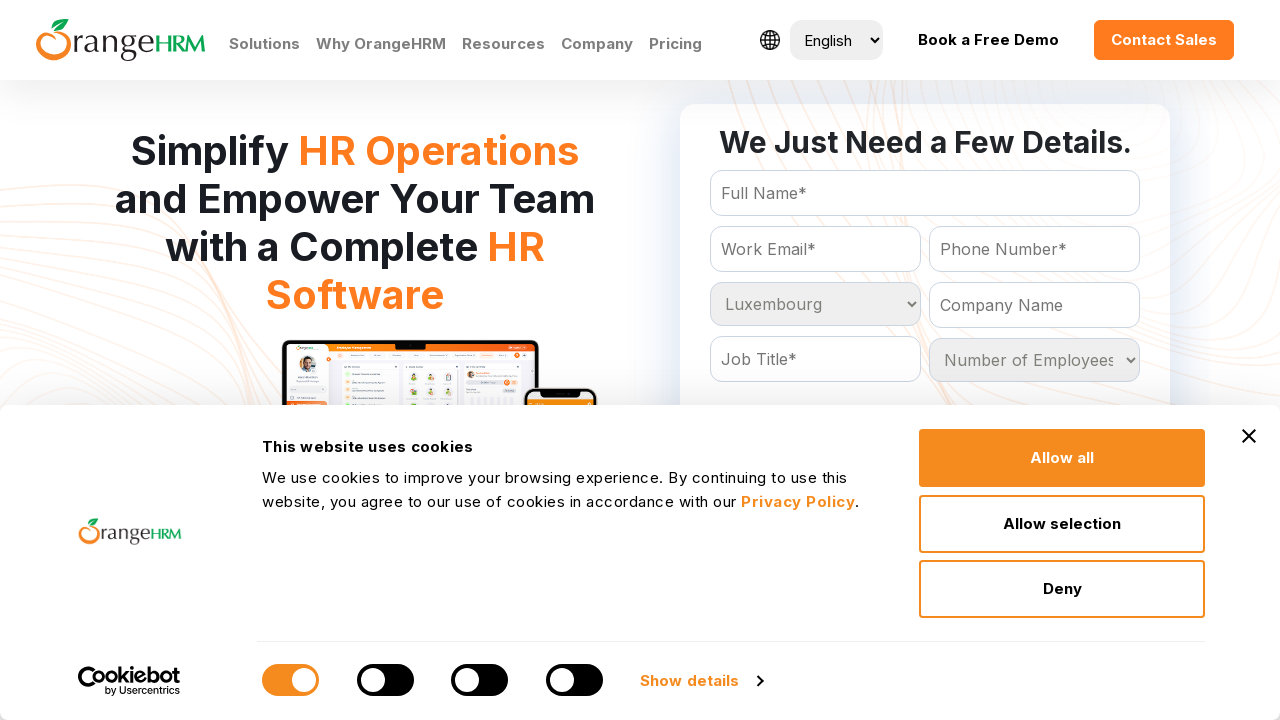